Tests form filling functionality by entering text into the first name field using XPath selectors

Starting URL: https://formy-project.herokuapp.com/form

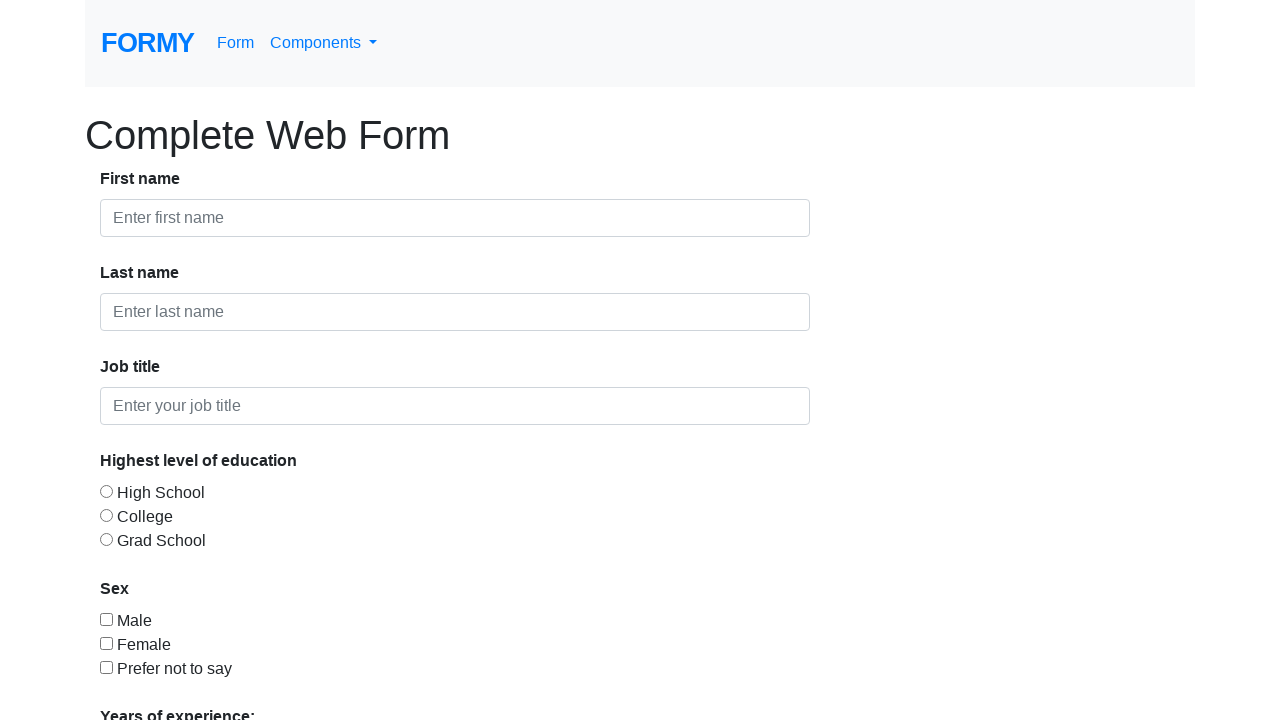

Filled first name field with 'Bambang' using XPath AND operator selector on //input[@class='form-control' and @id='first-name']
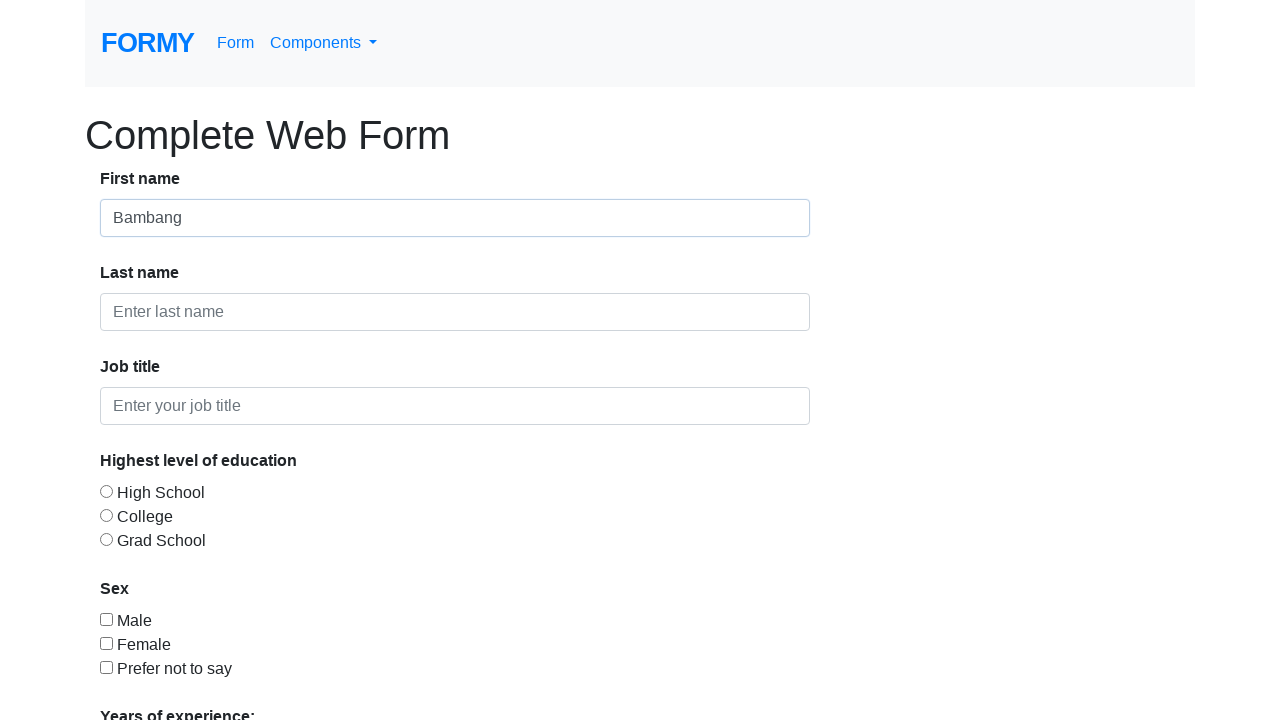

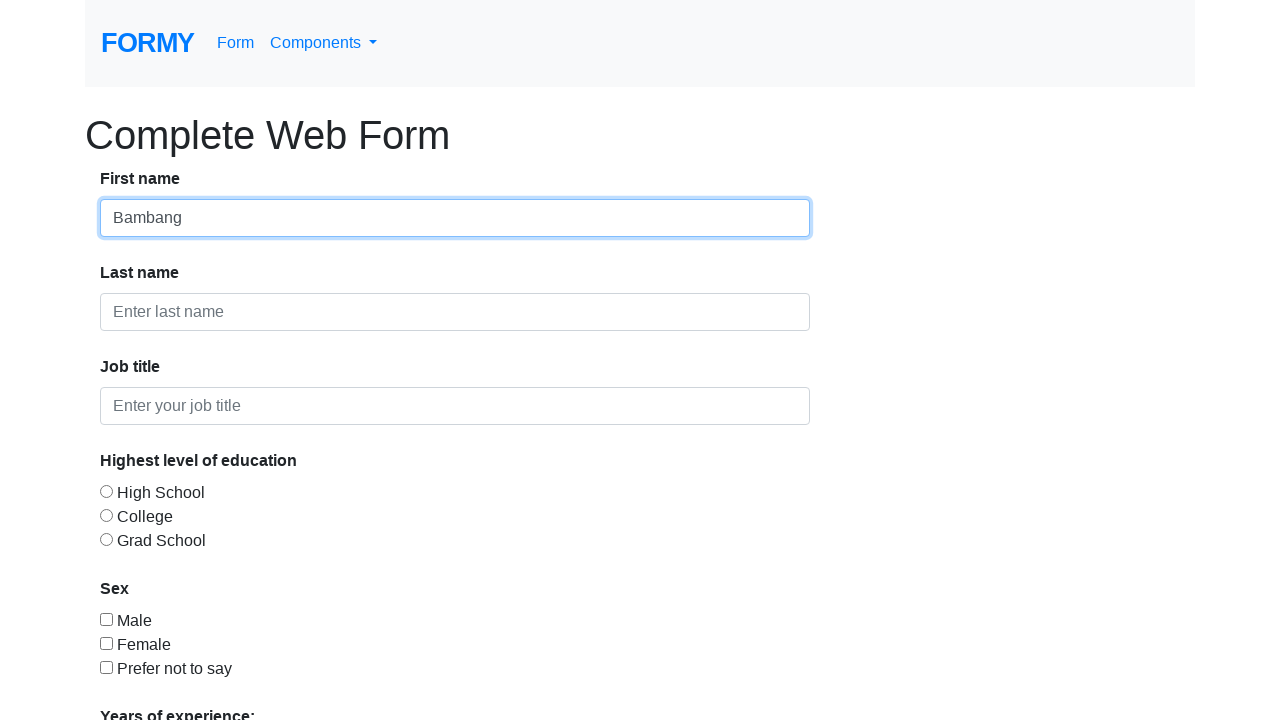